Tests dropdown selection functionality by selecting year (2000), month (January), and day (10) from date dropdowns using Select class methods

Starting URL: https://testcenter.techproeducation.com/index.php?page=dropdown

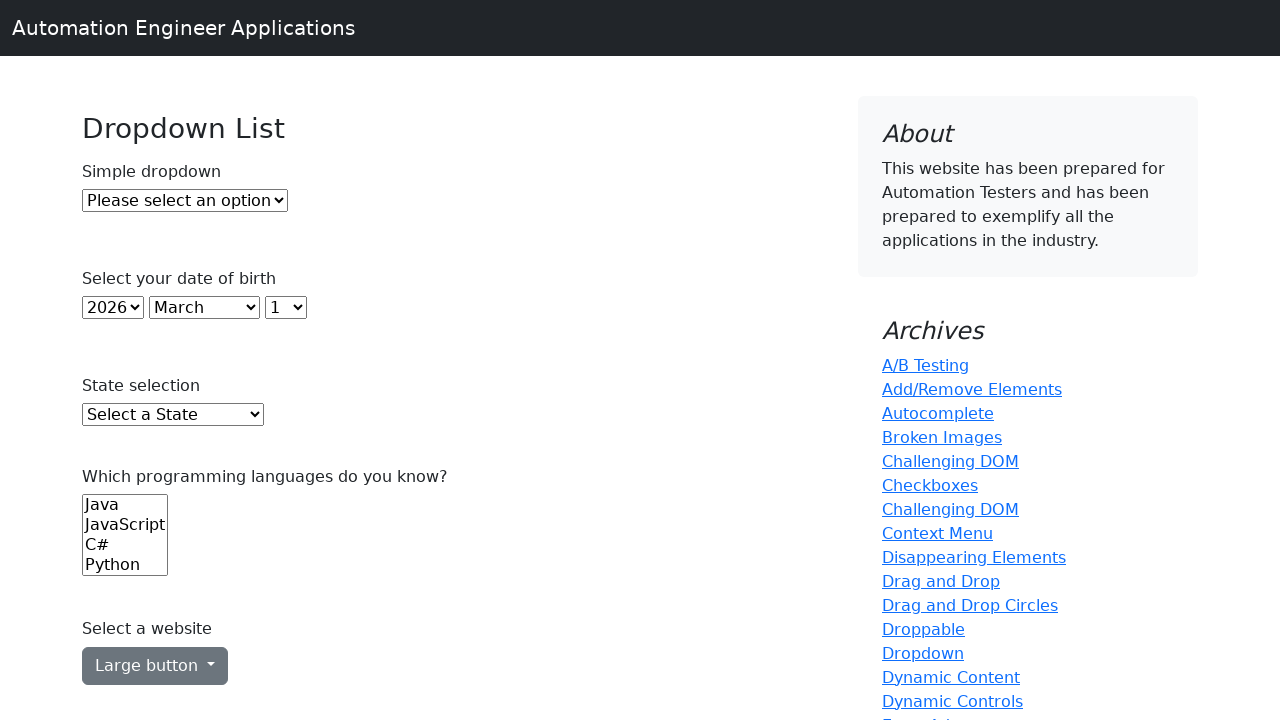

Selected year 2000 from year dropdown (index 22) on #year
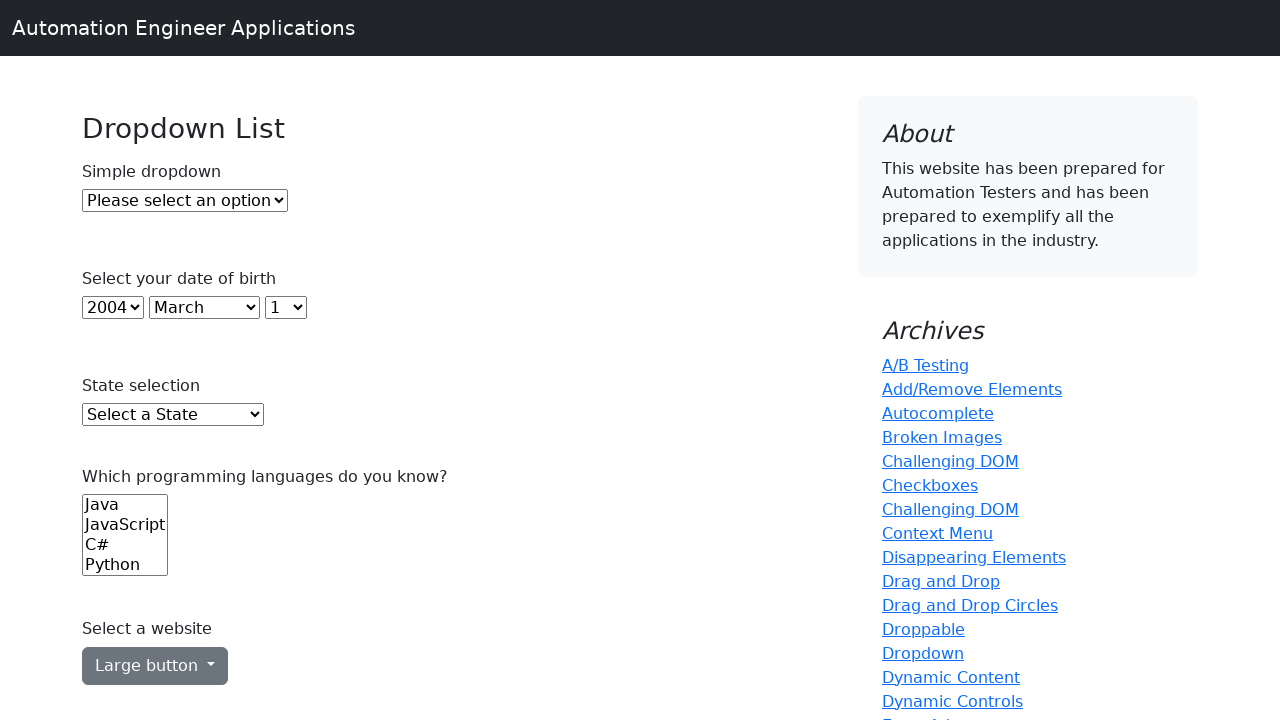

Selected January from month dropdown (value '0') on #month
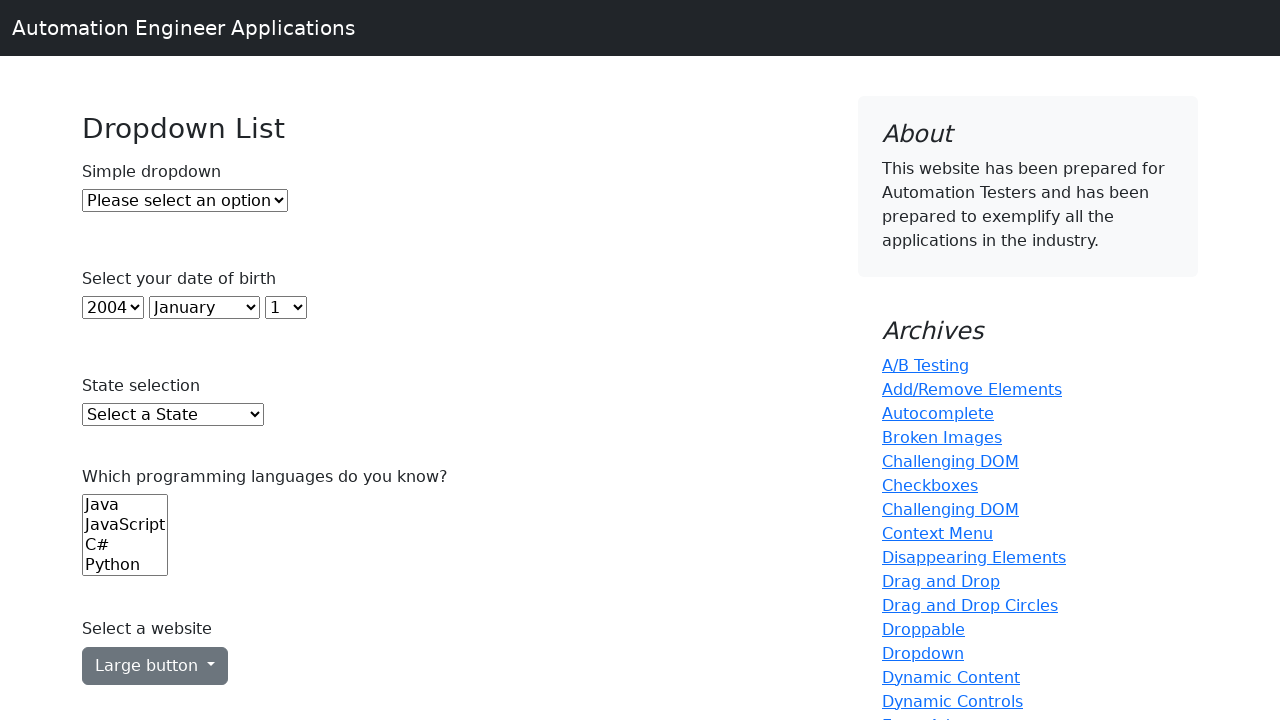

Selected day 10 from day dropdown by label on #day
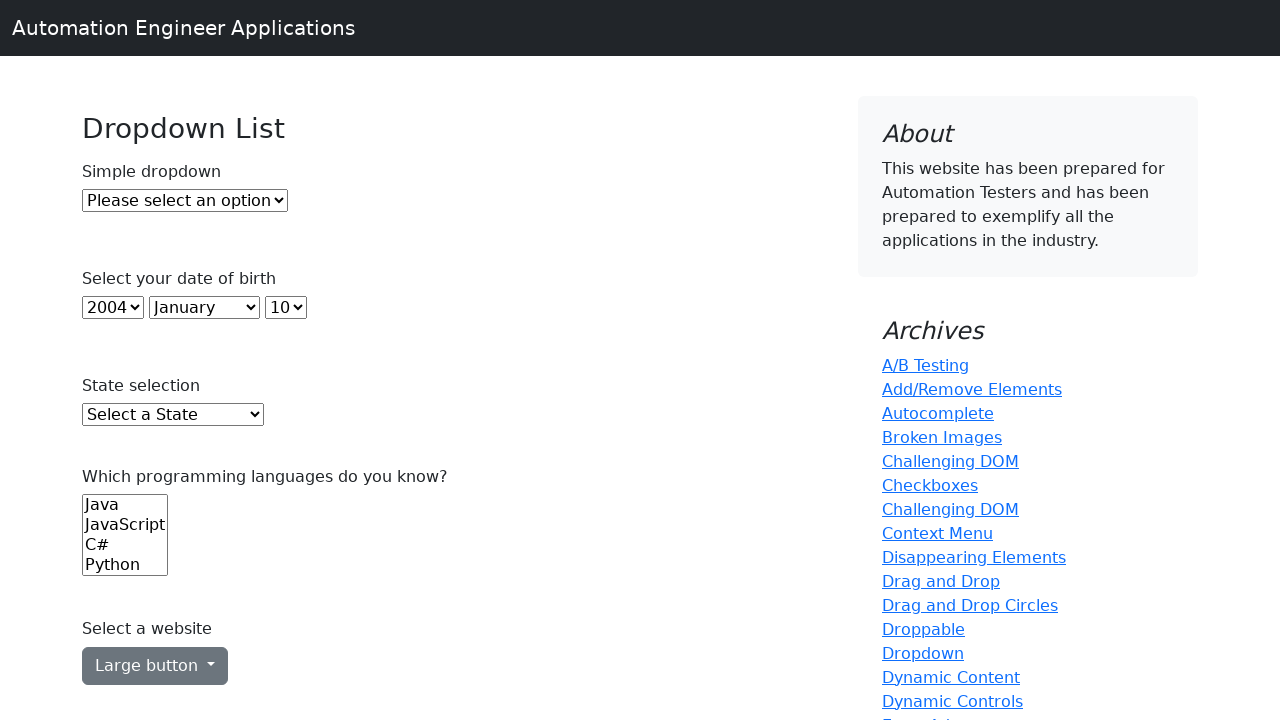

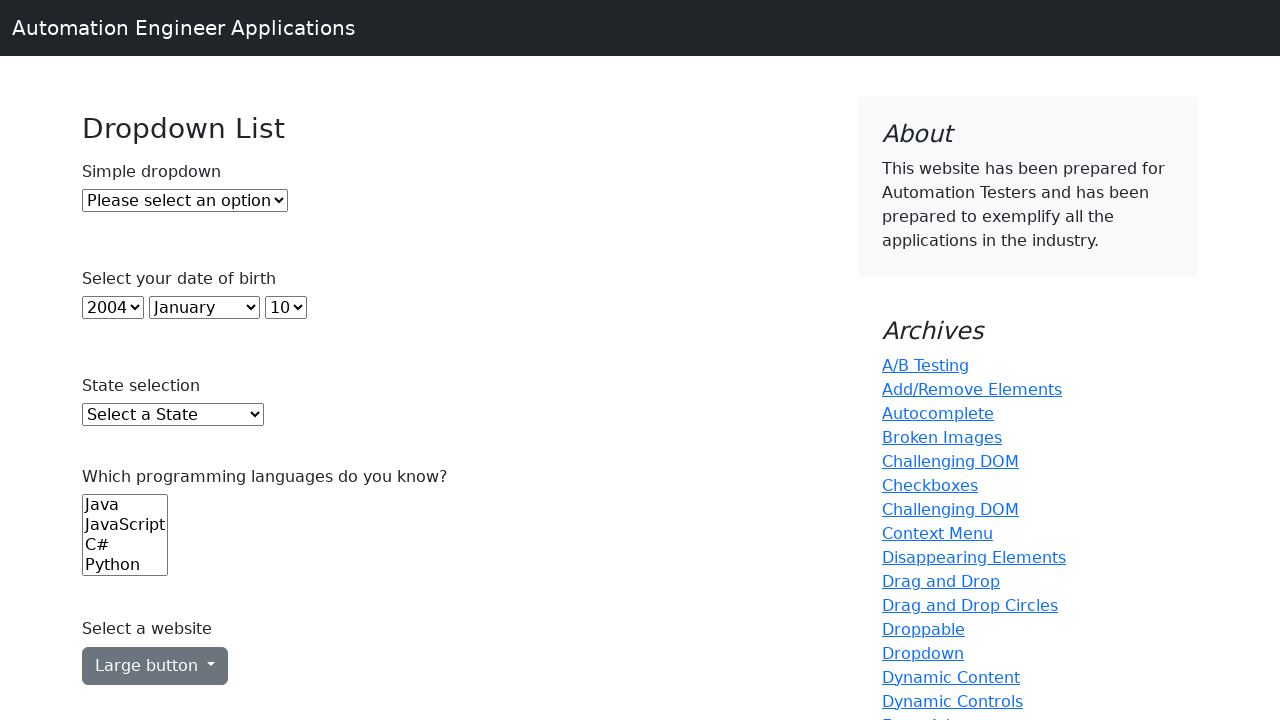